Tests dropdown selection by selecting different options and verifying the selected values.

Starting URL: https://the-internet.herokuapp.com/dropdown

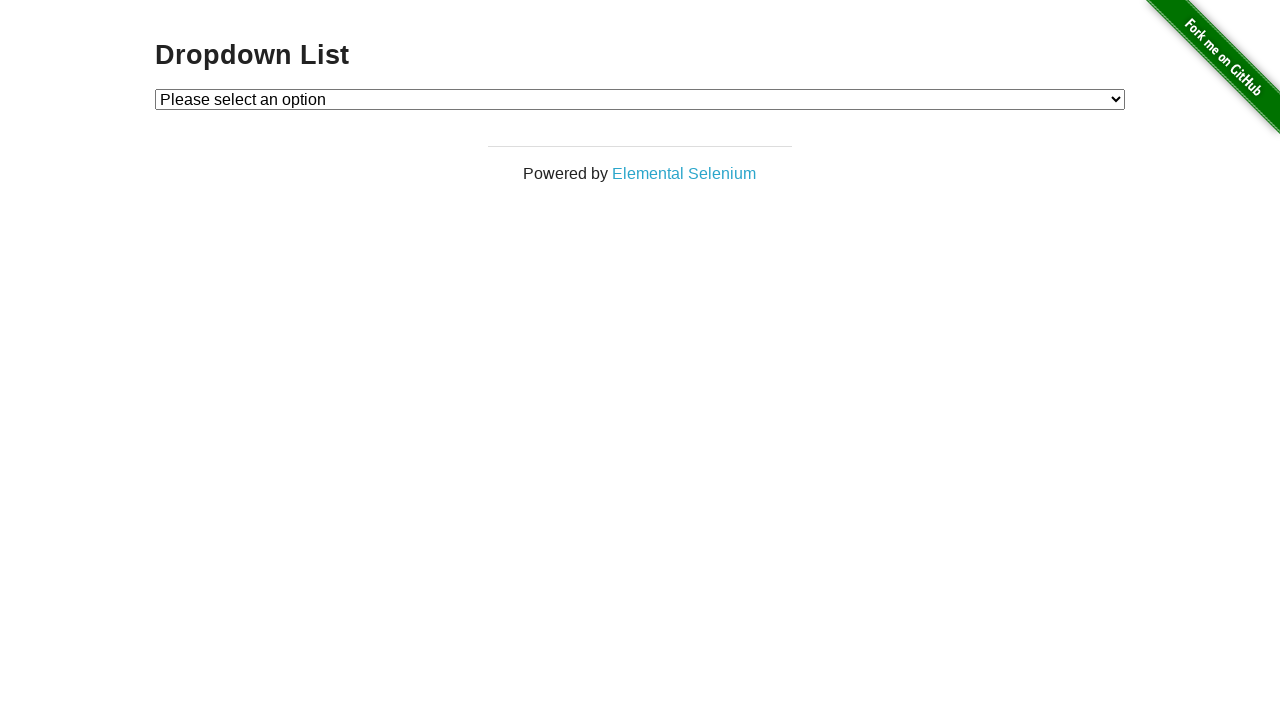

Selected Option 1 from dropdown on #dropdown
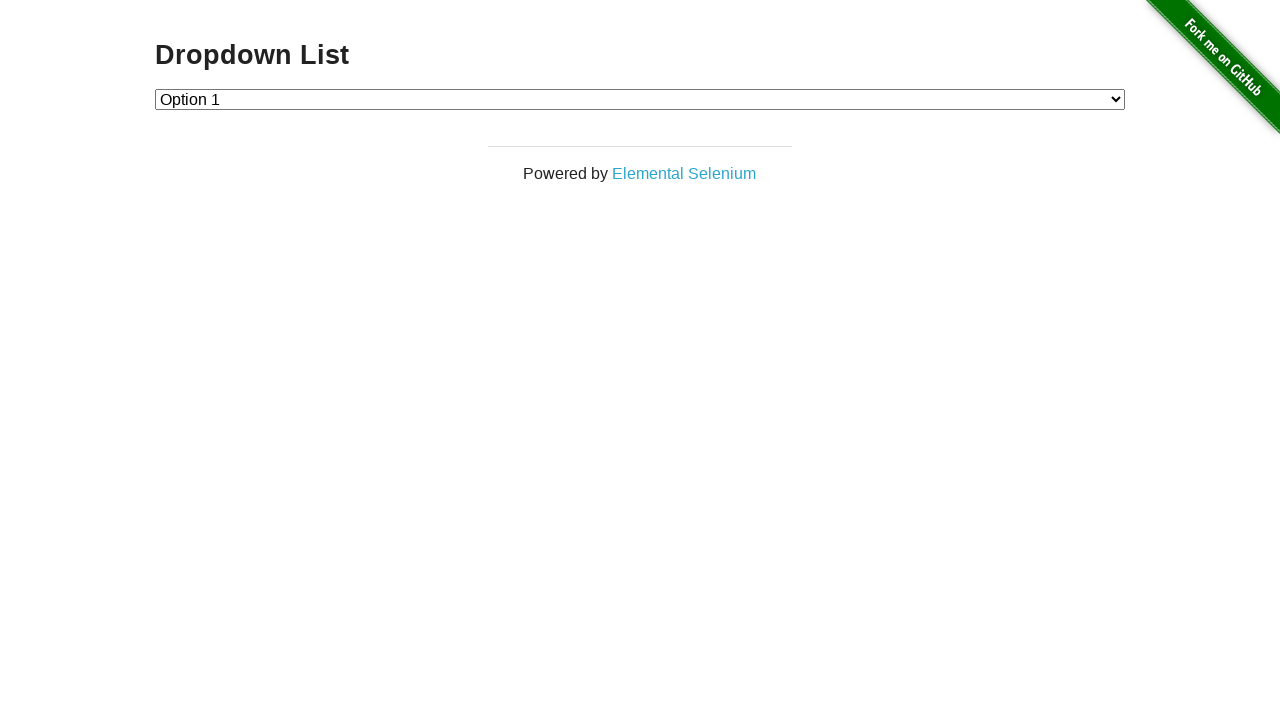

Verified Option 1 is selected (value = '1')
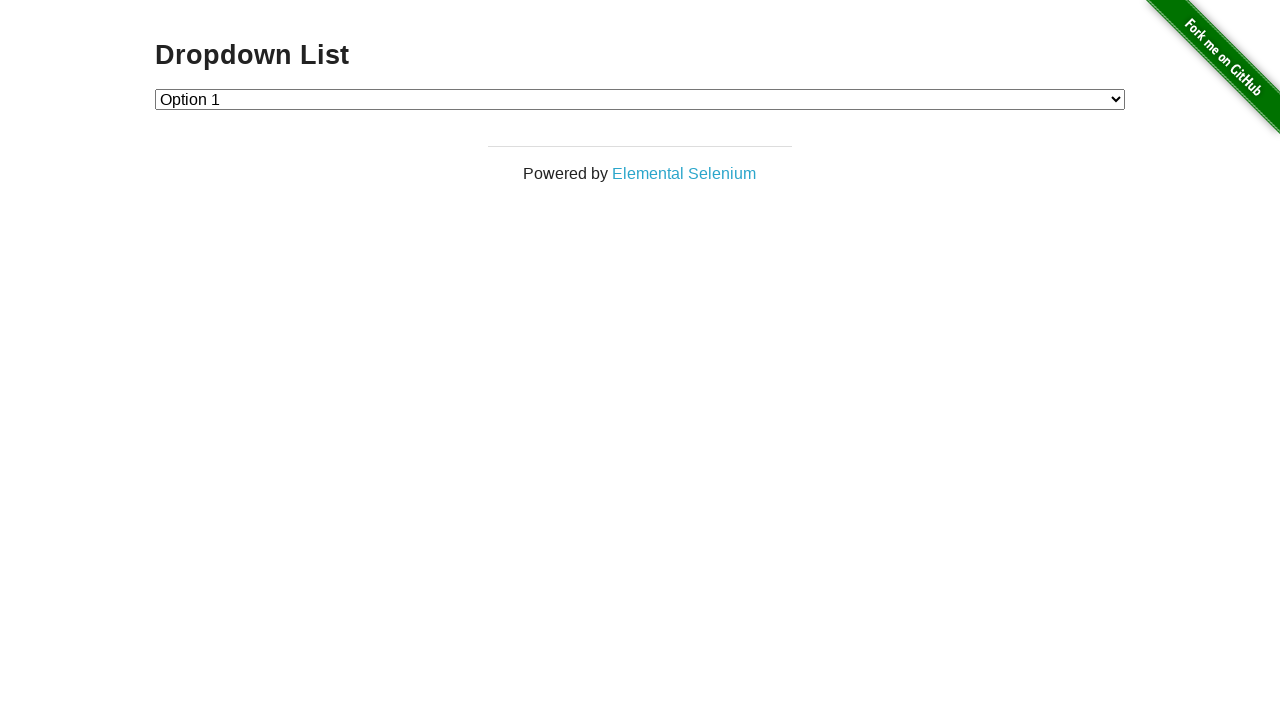

Selected Option 2 from dropdown on #dropdown
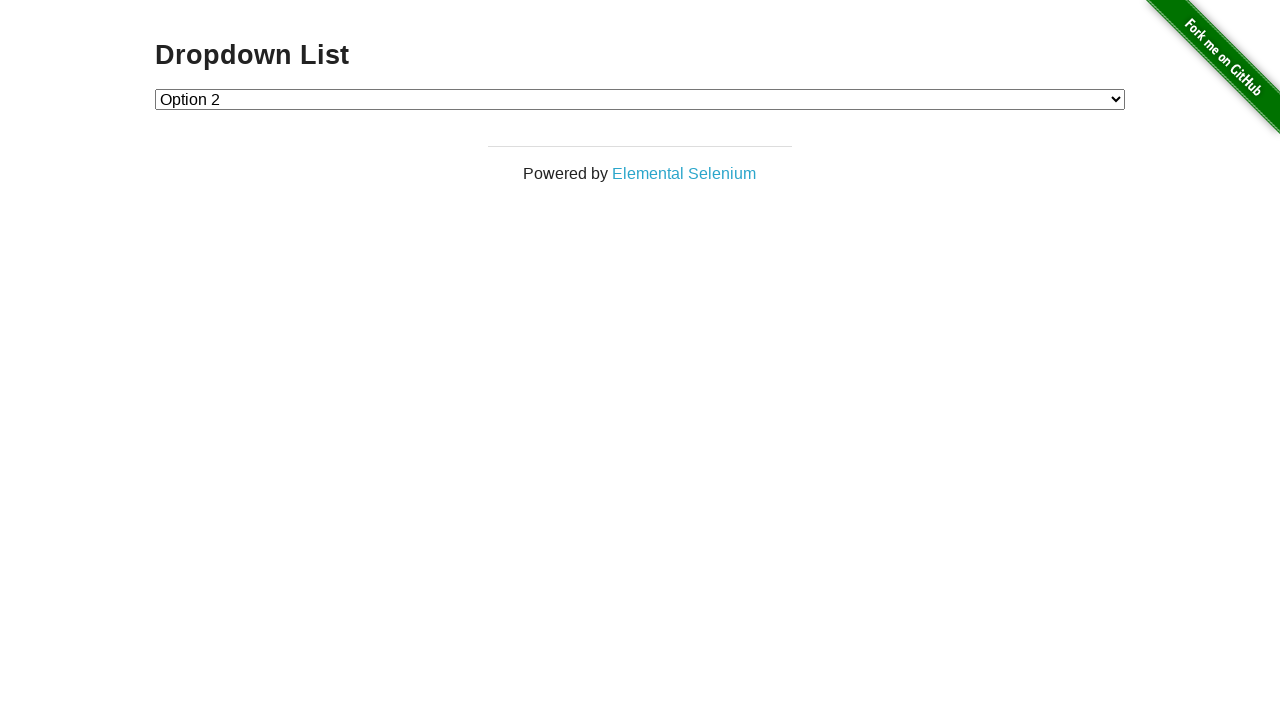

Verified Option 2 is selected (value = '2')
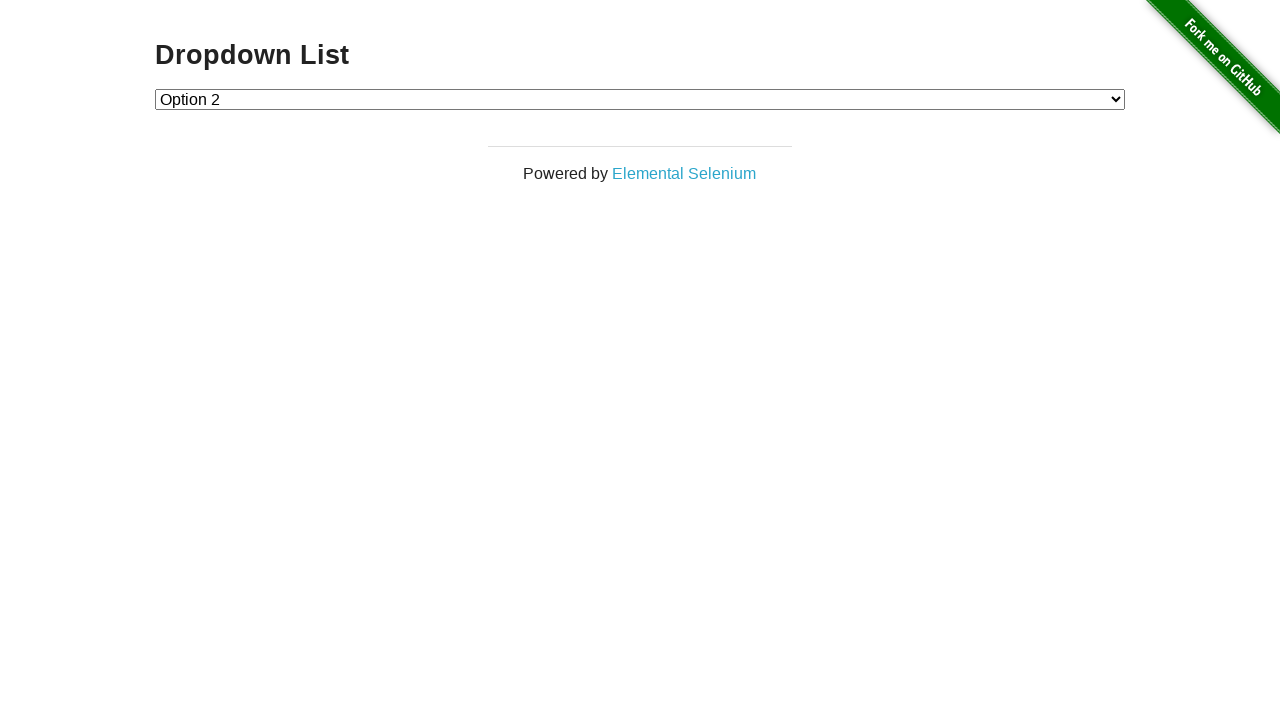

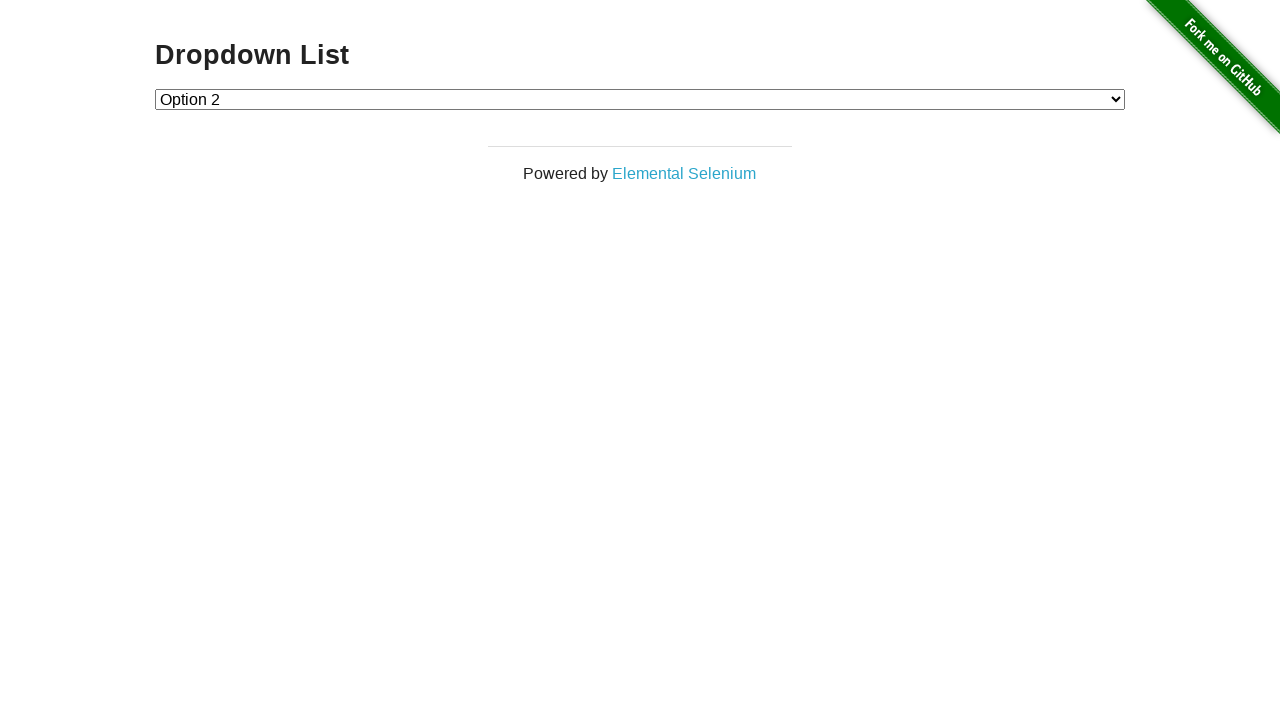